Tests drag and drop functionality on jQuery UI demo page by dragging an element and dropping it onto a target area

Starting URL: https://jqueryui.com/droppable/

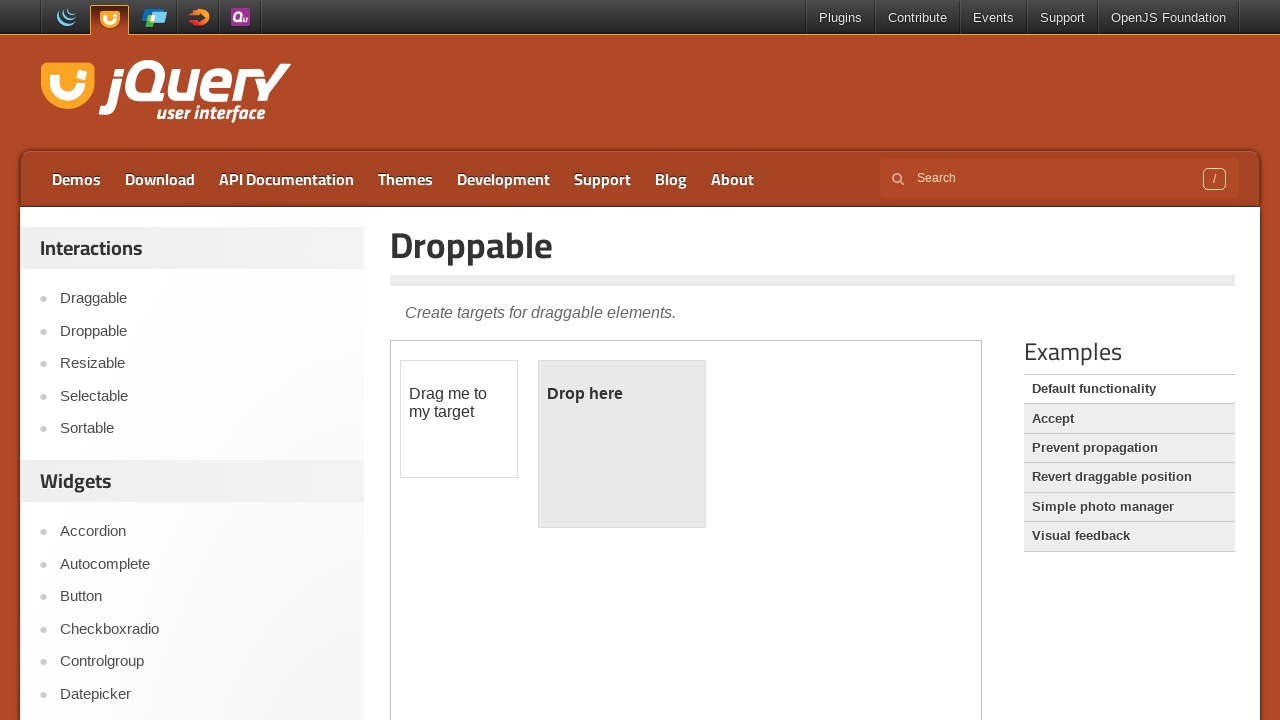

Located the iframe containing the drag and drop demo
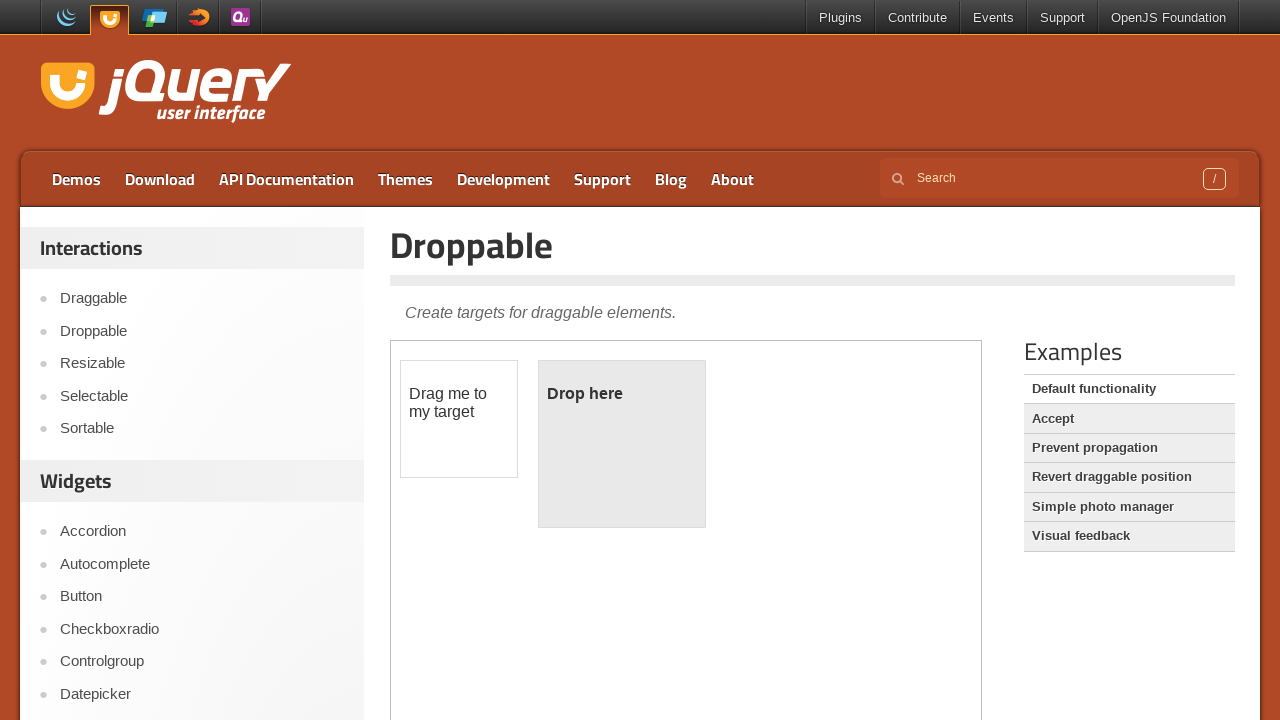

Located the draggable element
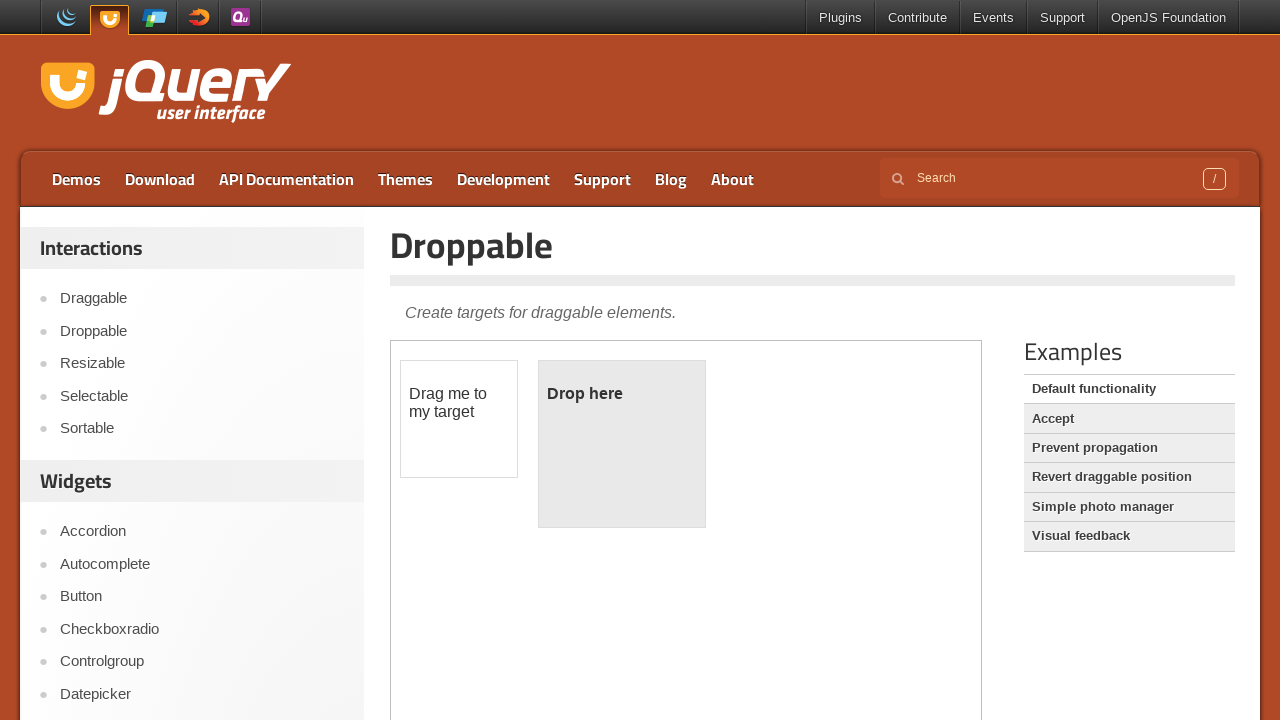

Located the droppable target area
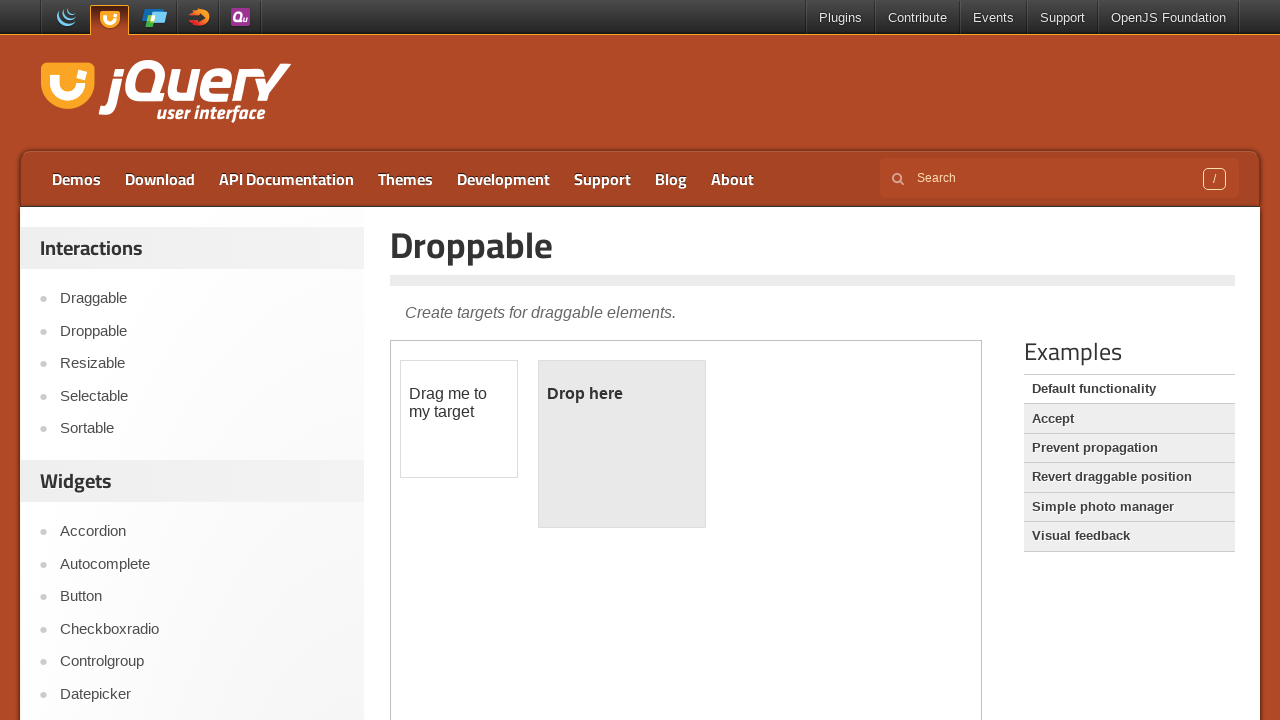

Double-clicked the draggable element at (459, 419) on iframe >> nth=0 >> internal:control=enter-frame >> #draggable
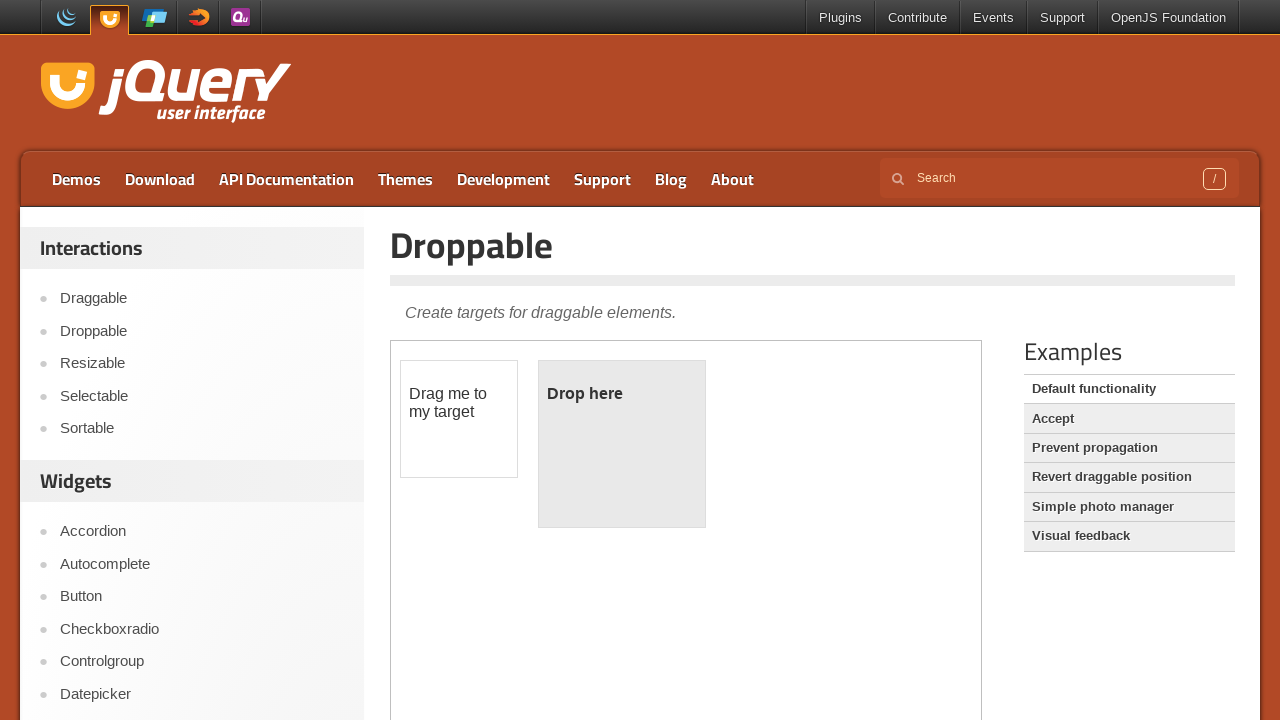

Dragged and dropped the element onto the target area at (622, 444)
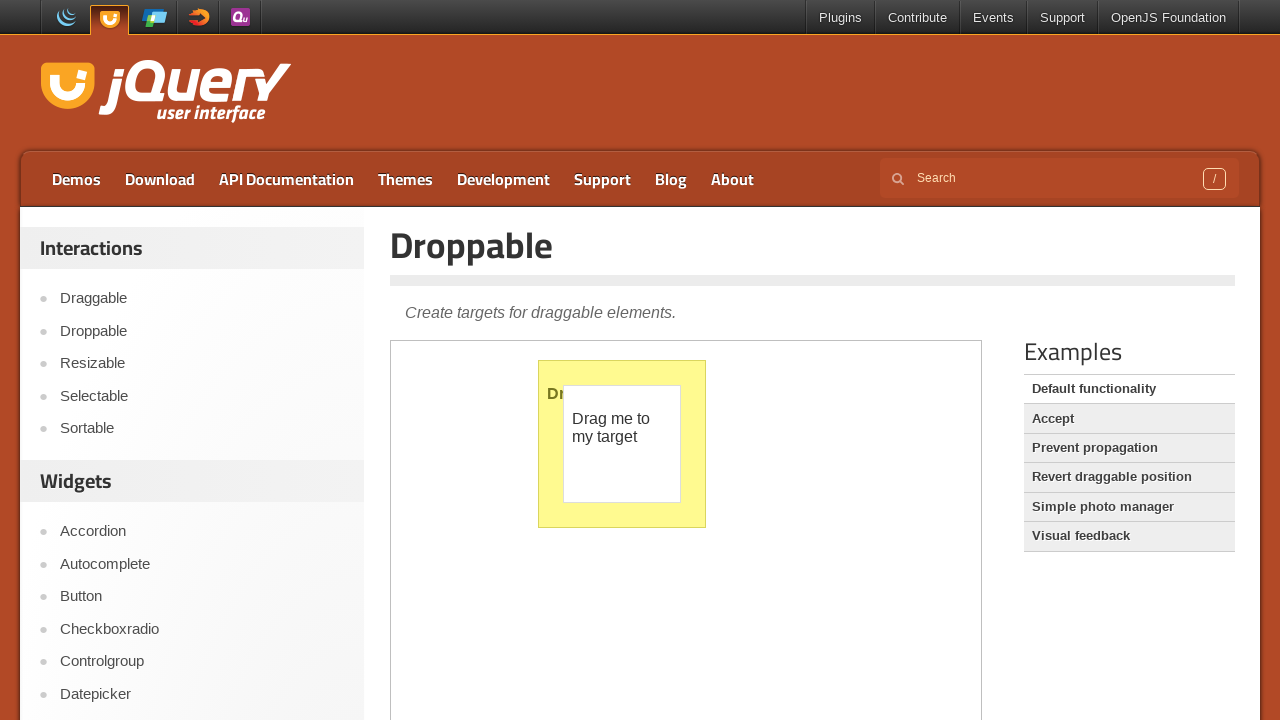

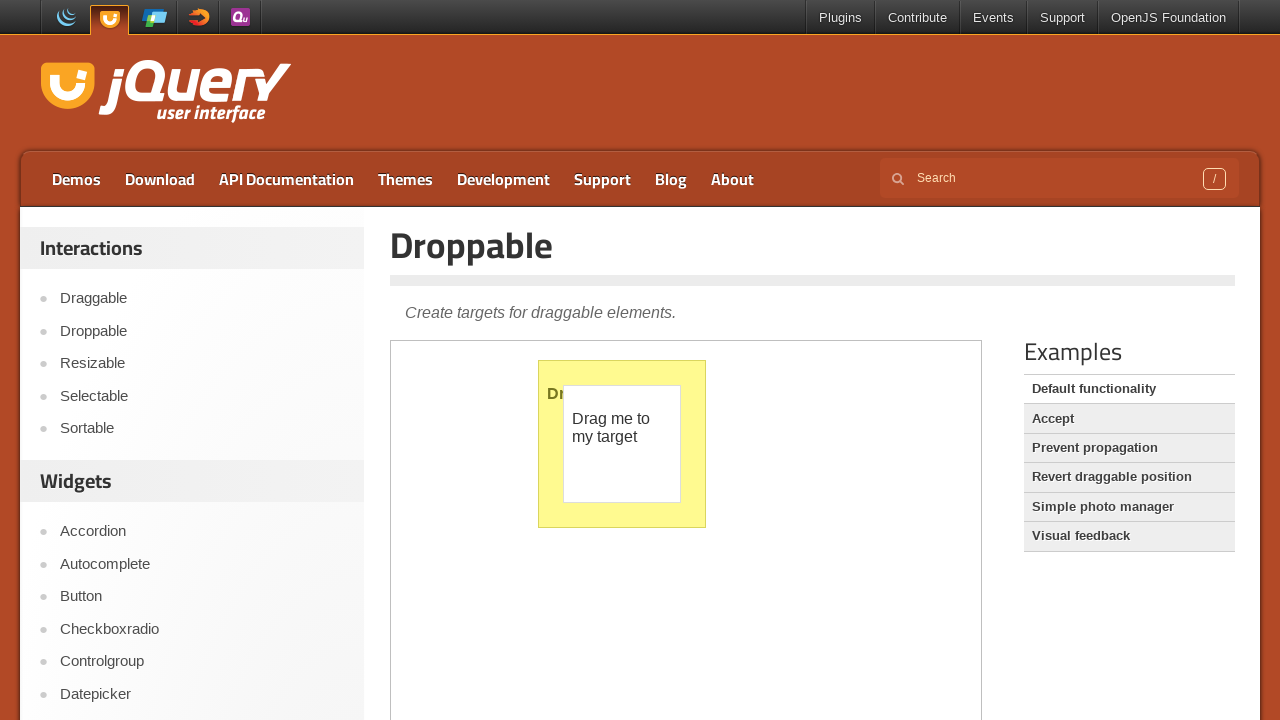